Tests adding a new todo item "Learn Selenium" to the sample todo app and verifies it appears in the list

Starting URL: https://lambdatest.github.io/sample-todo-app/

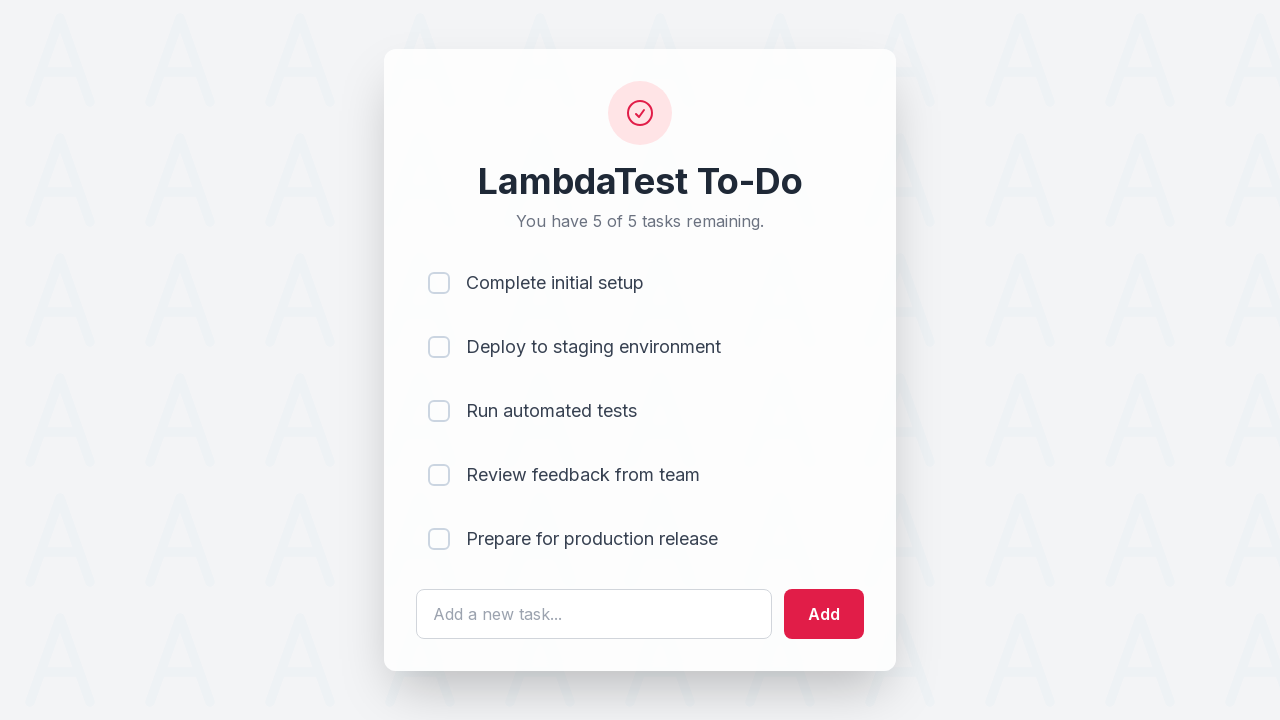

Filled todo input field with 'Learn Selenium' on #sampletodotext
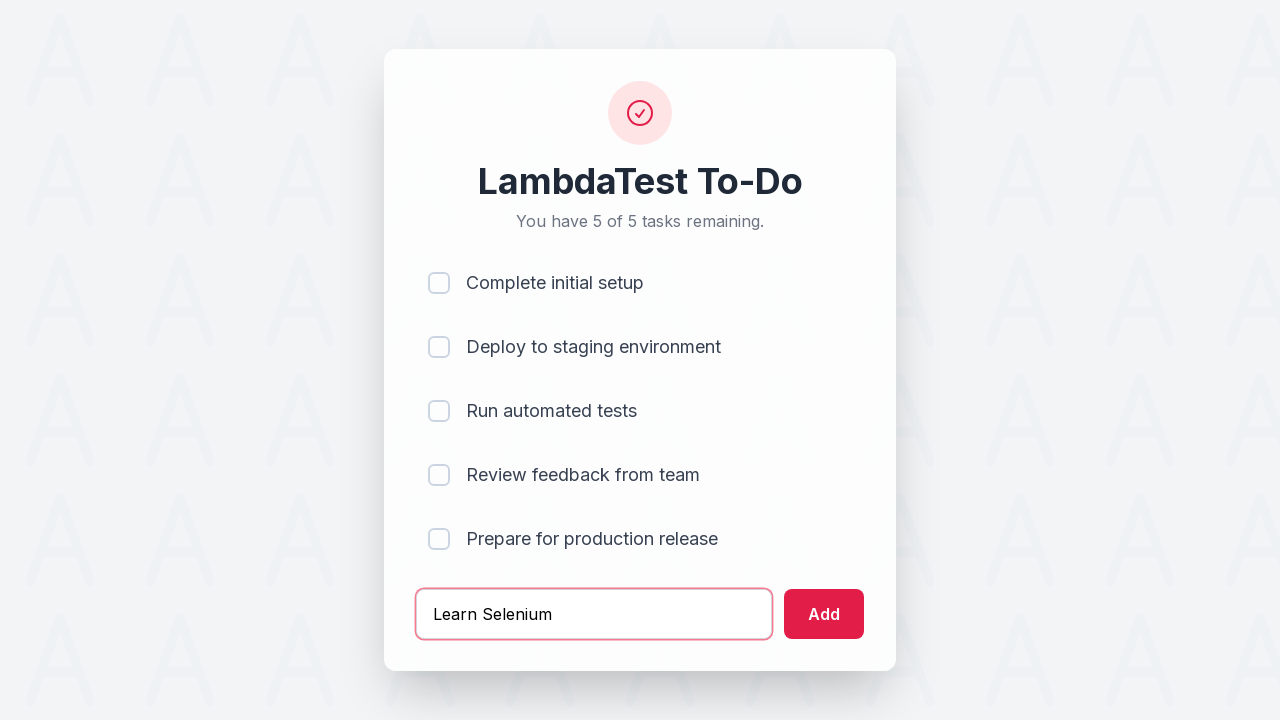

Pressed Enter to add the new todo item on #sampletodotext
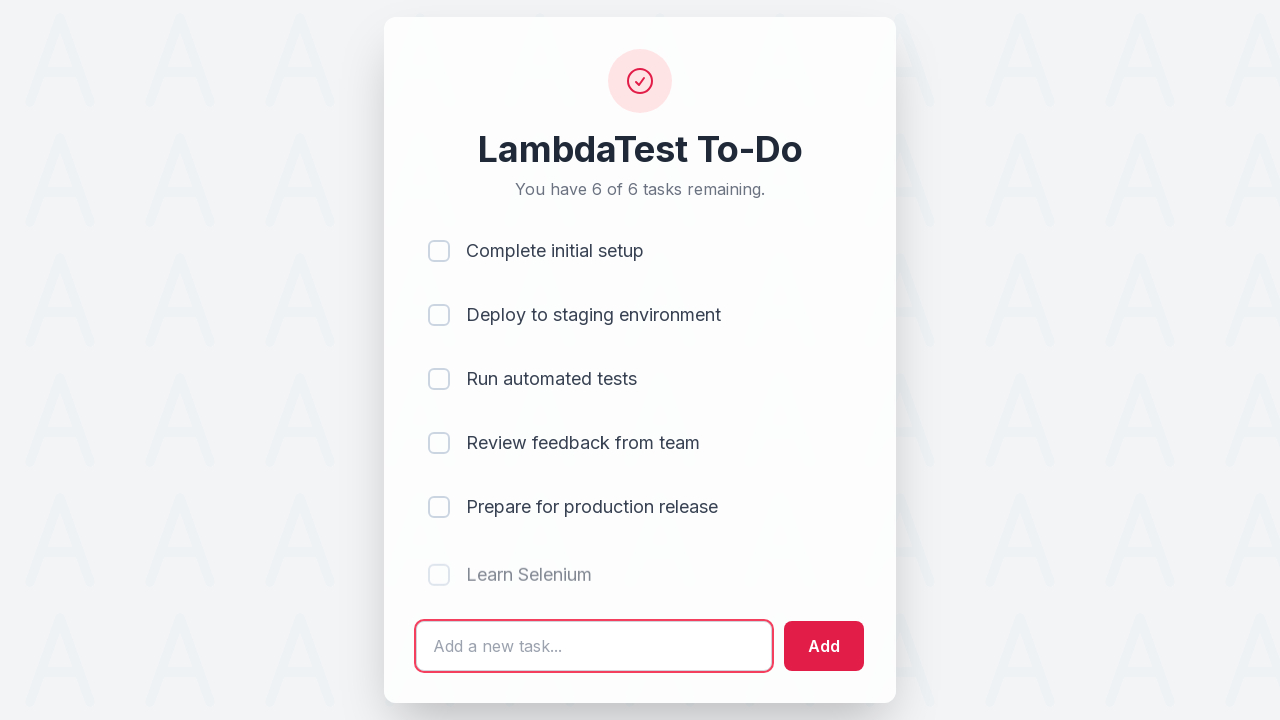

Waited for new todo item to appear in the list
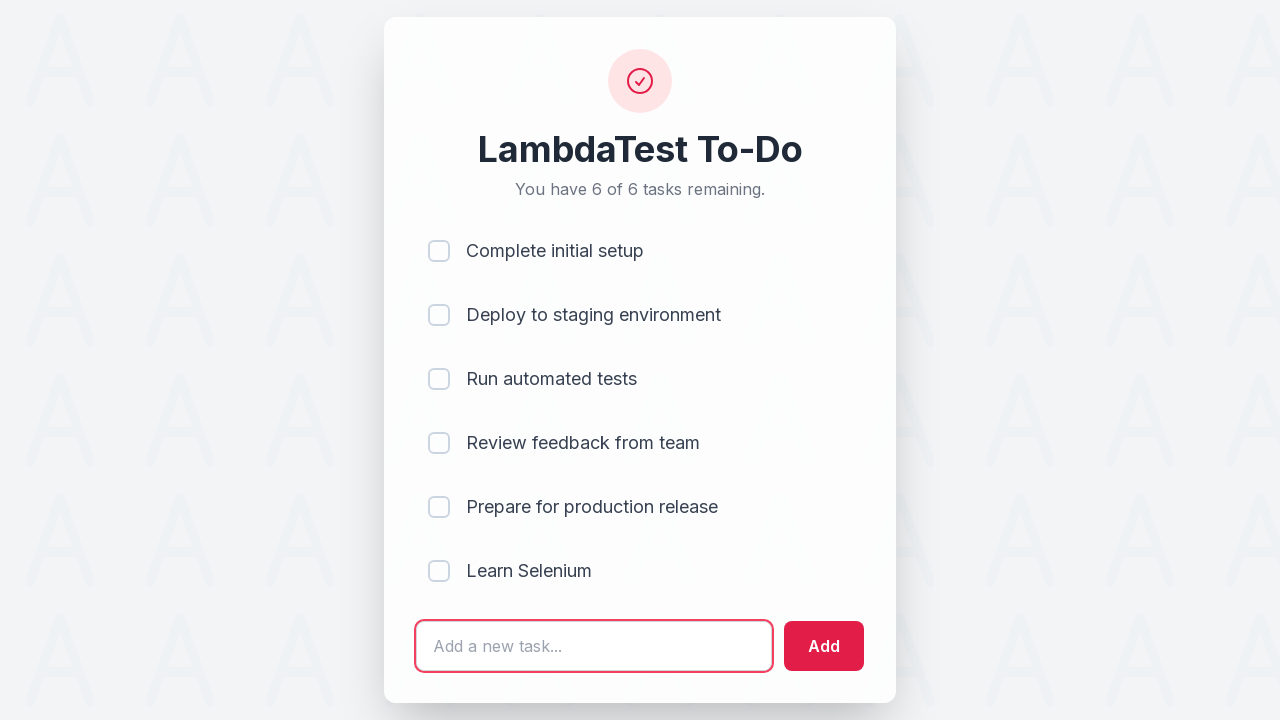

Located the last todo item in the list
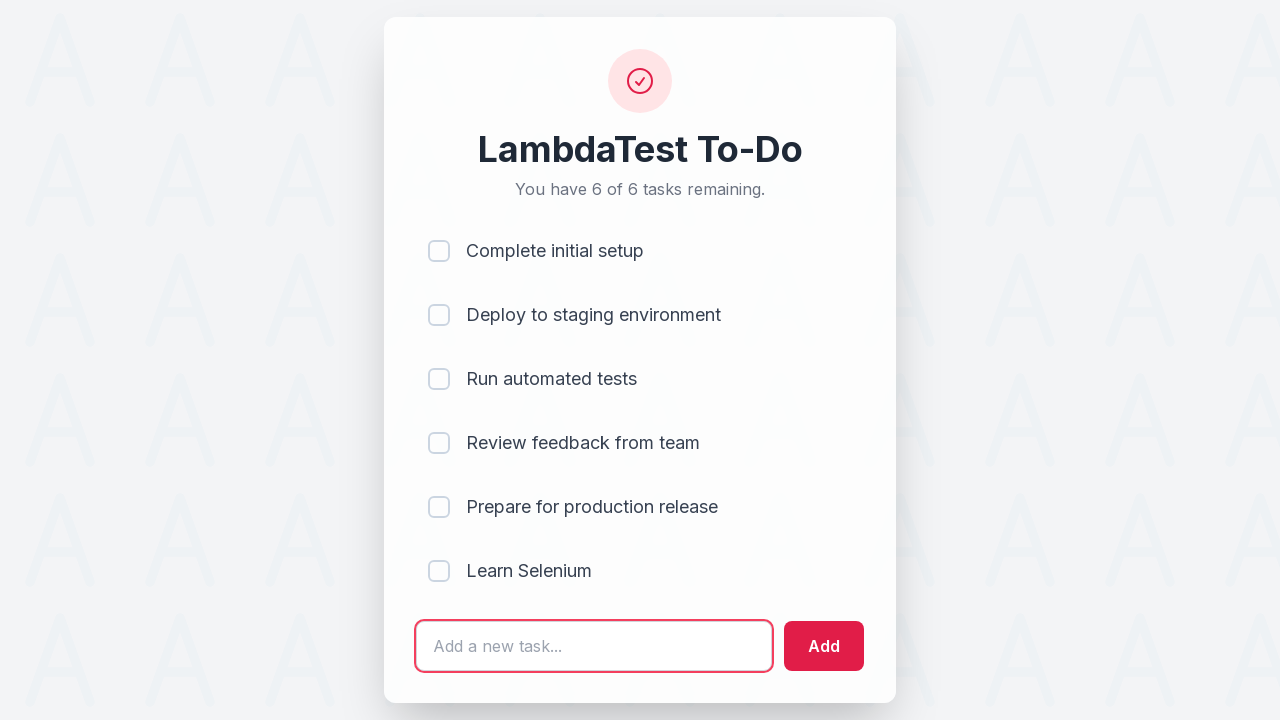

Verified the last todo item is visible
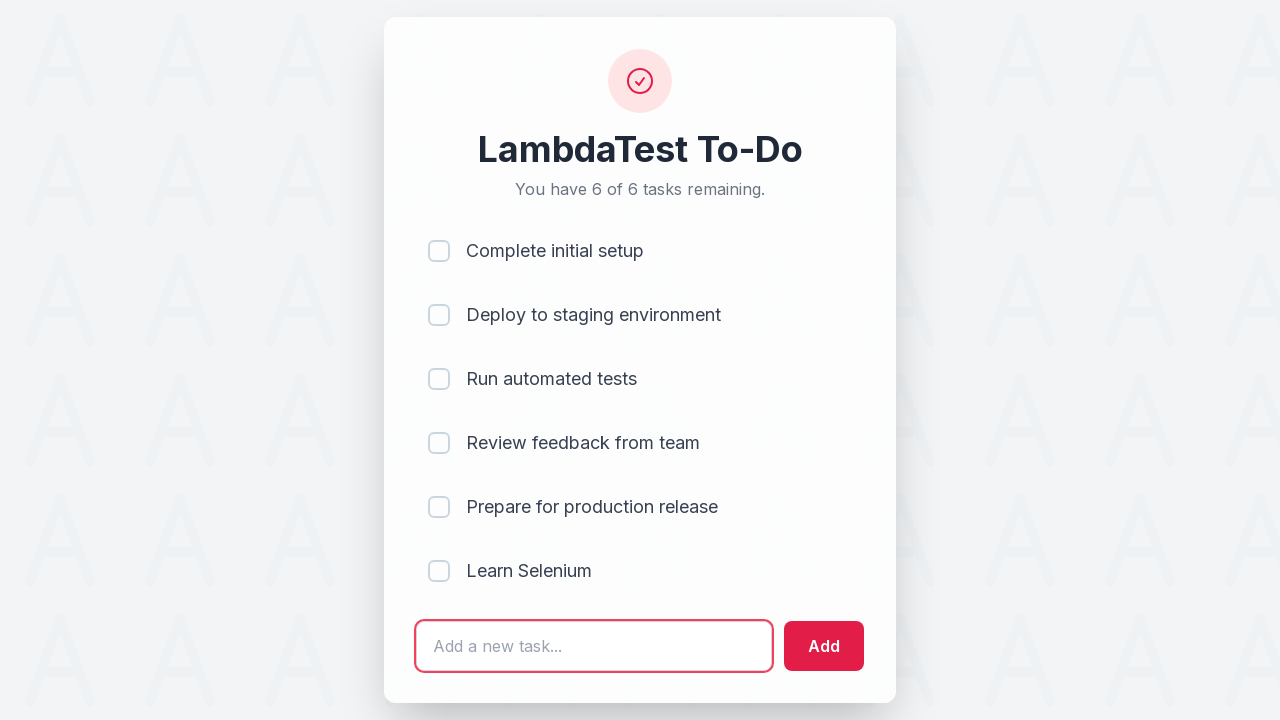

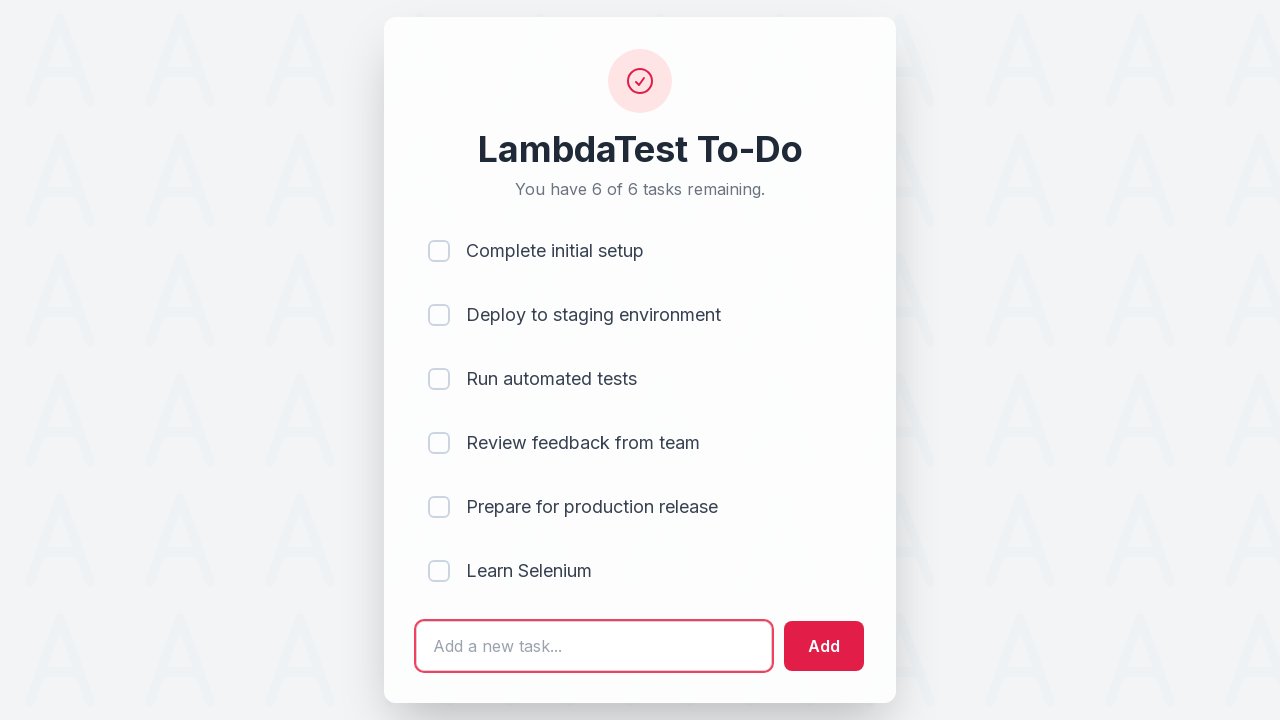